Navigates to Coffee Bean Korea store locator page, executes JavaScript to open a store popup for store ID 31, and waits for the popup content to load

Starting URL: https://www.coffeebeankorea.com/store/store.asp

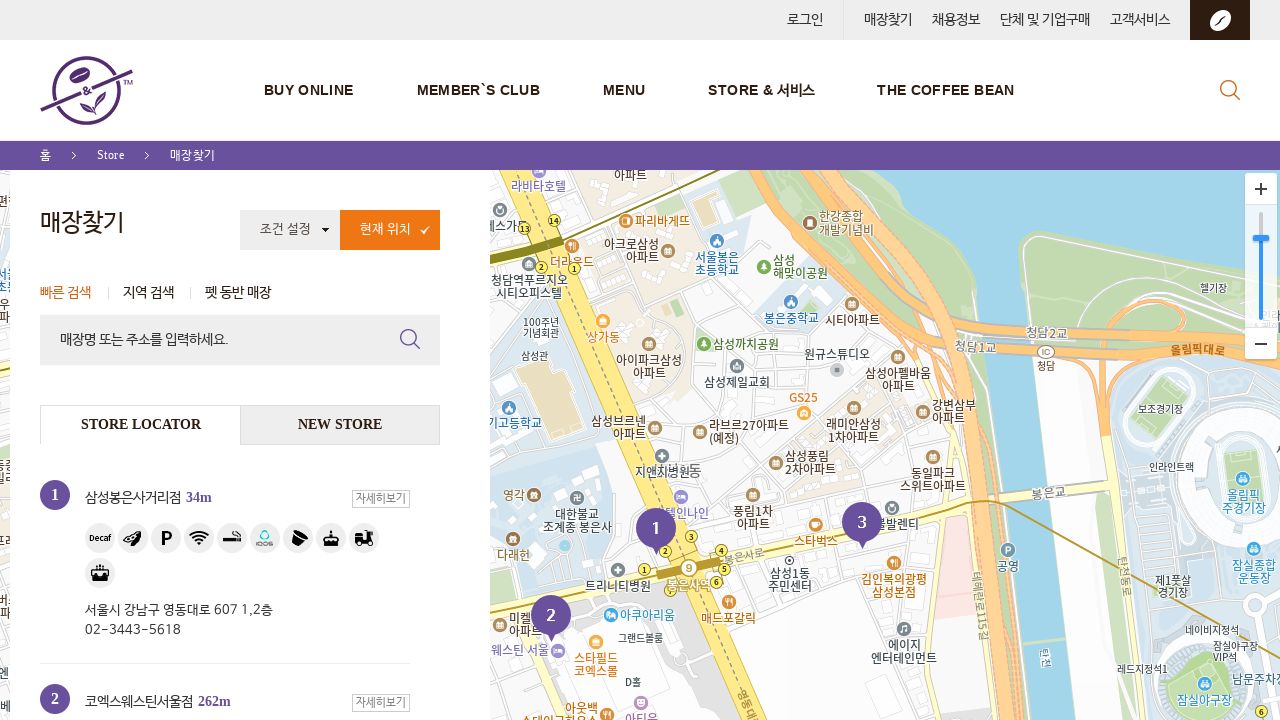

Executed JavaScript to open store popup for store ID 31
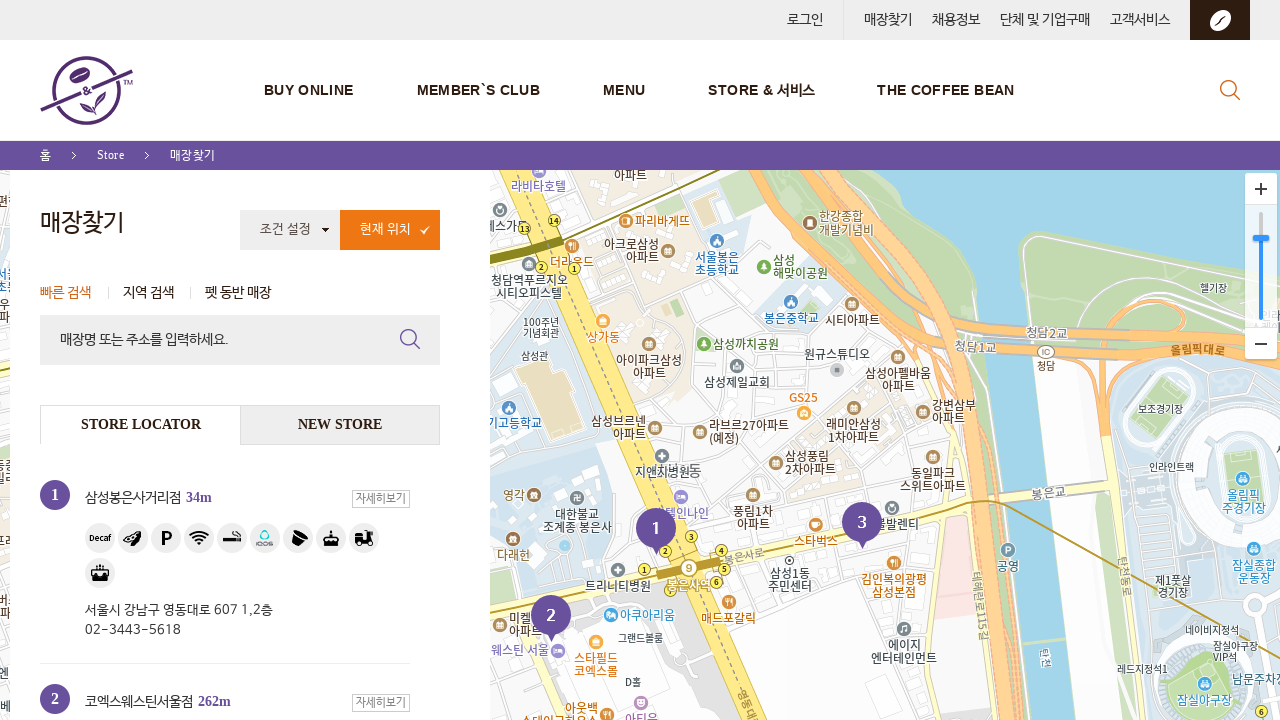

Store popup content loaded successfully
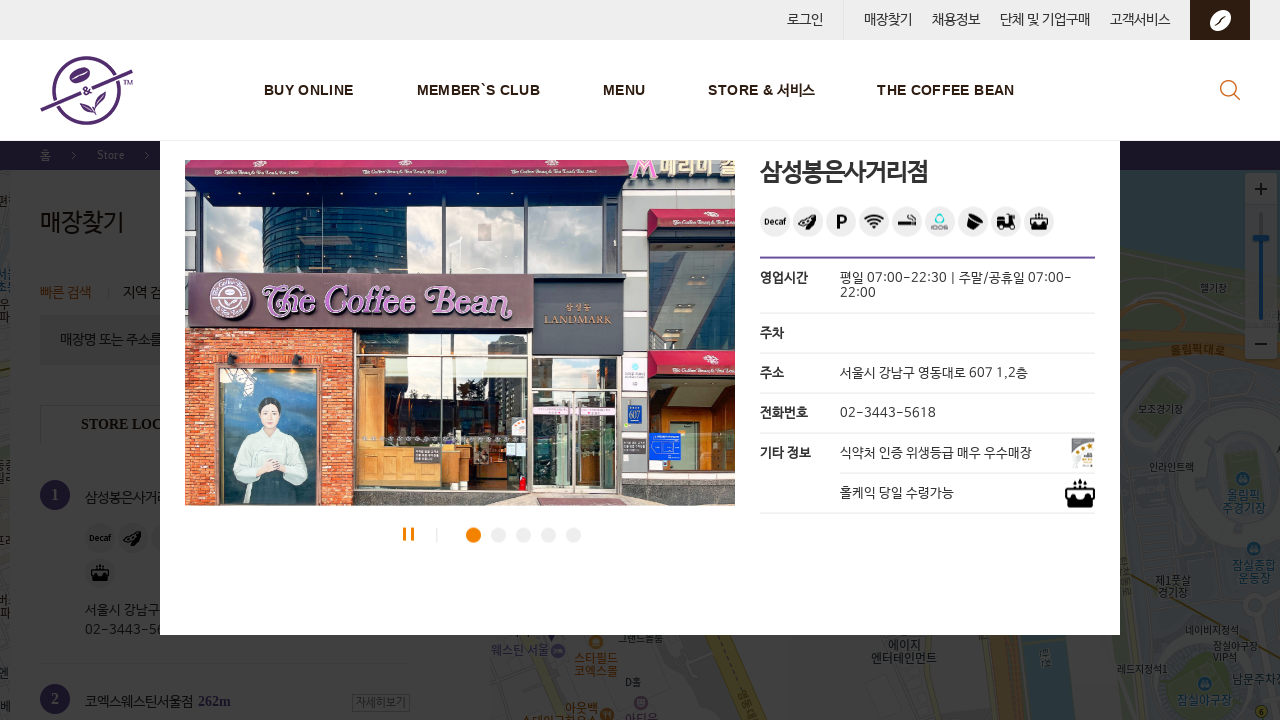

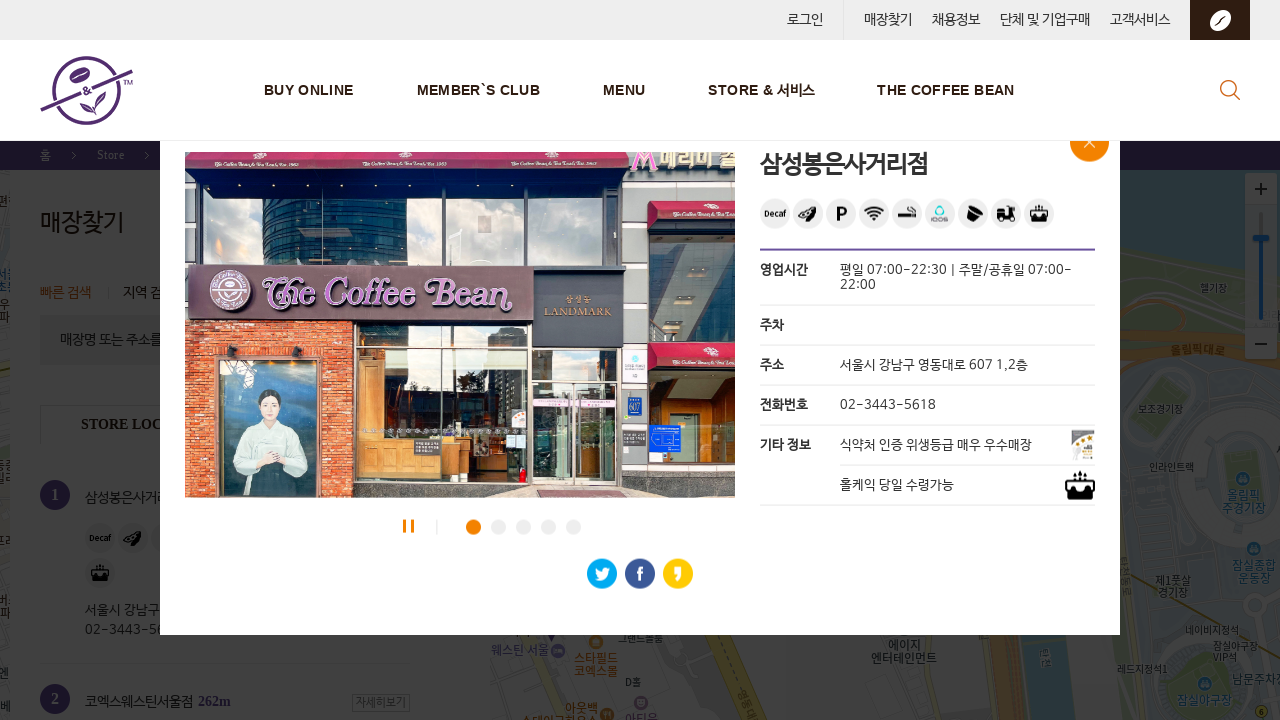